Tests drag-and-drop functionality by dragging an element to multiple target locations sequentially using ActionChains

Starting URL: http://sahitest.com/demo/dragDropMooTools.htm

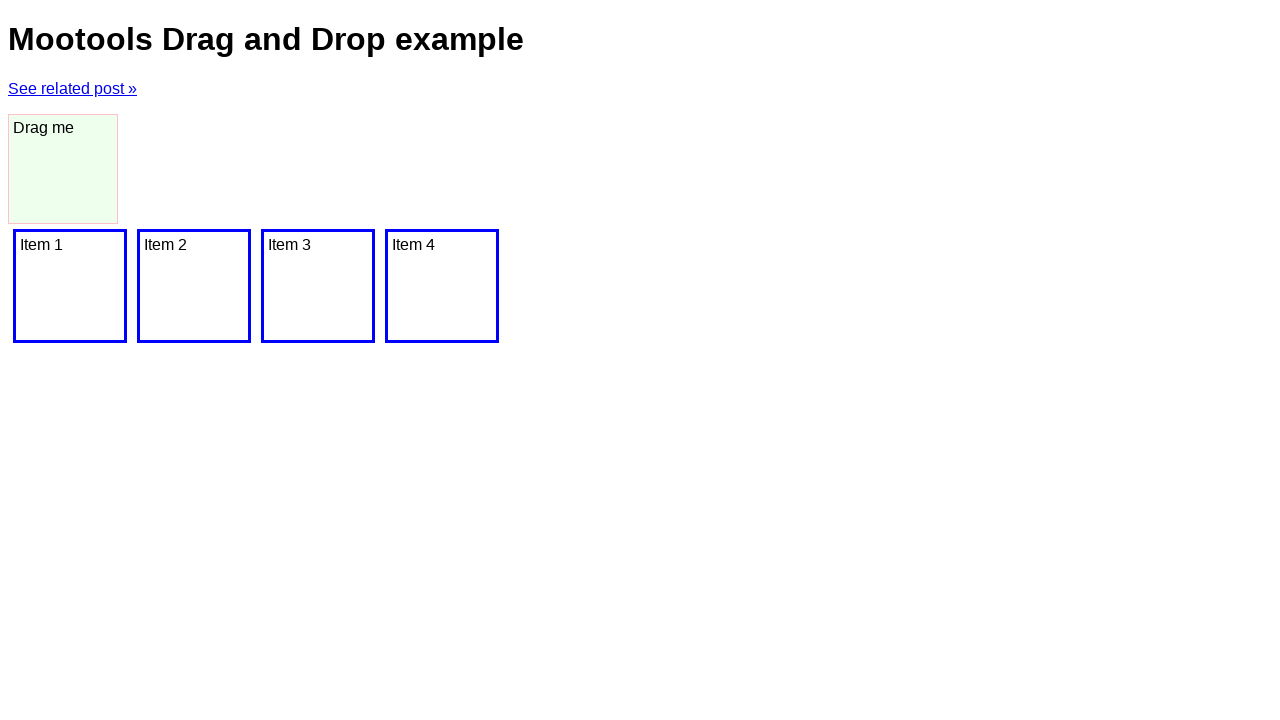

Located draggable element with id 'dragger'
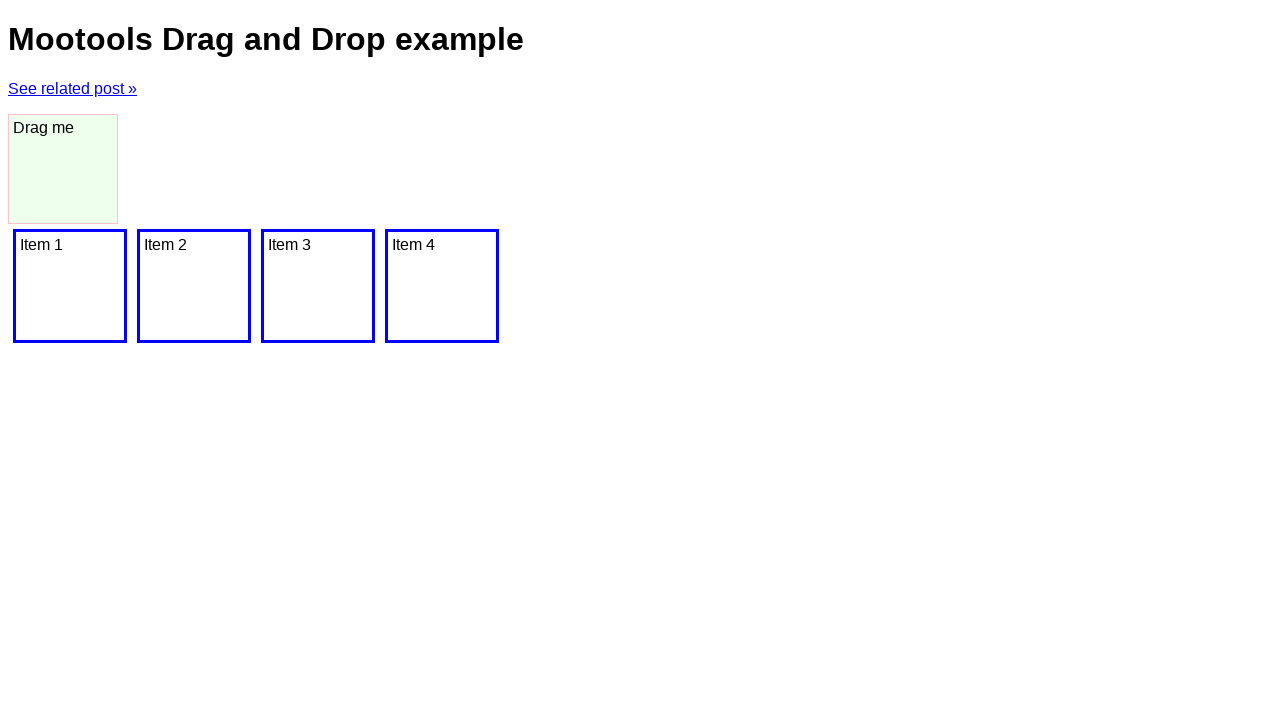

Located first target zone (div[2])
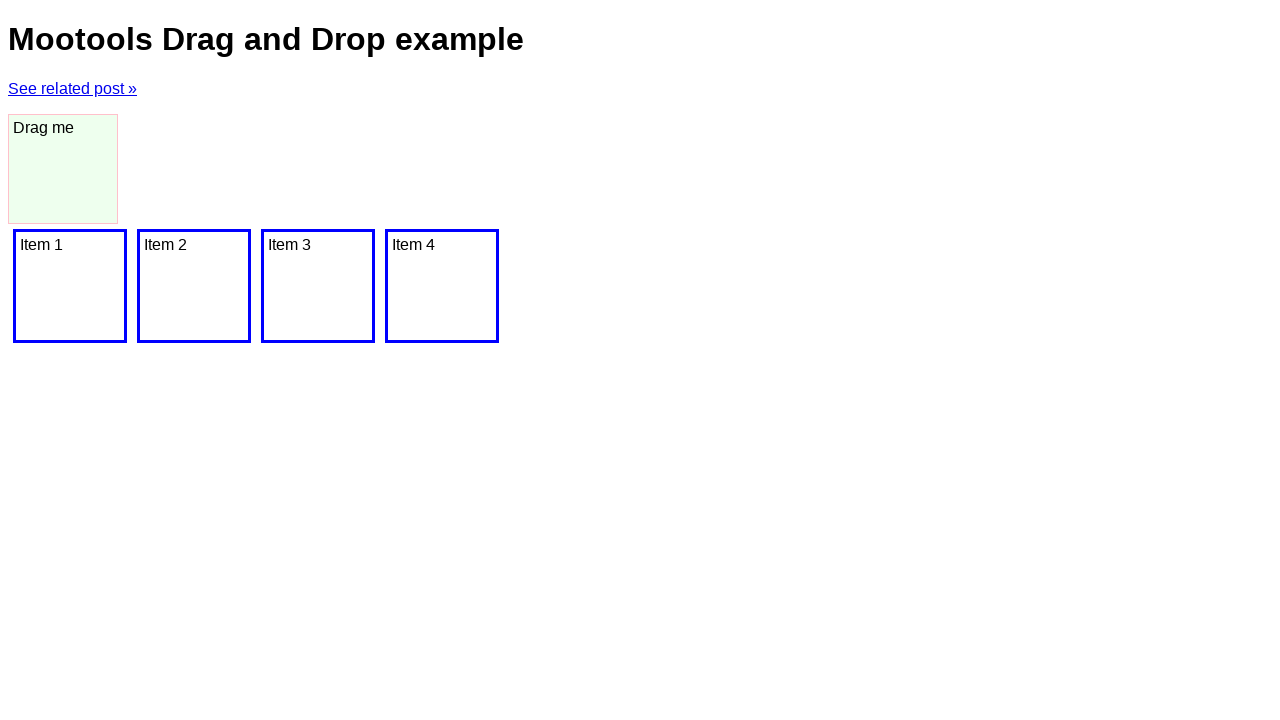

Located second target zone (div[3])
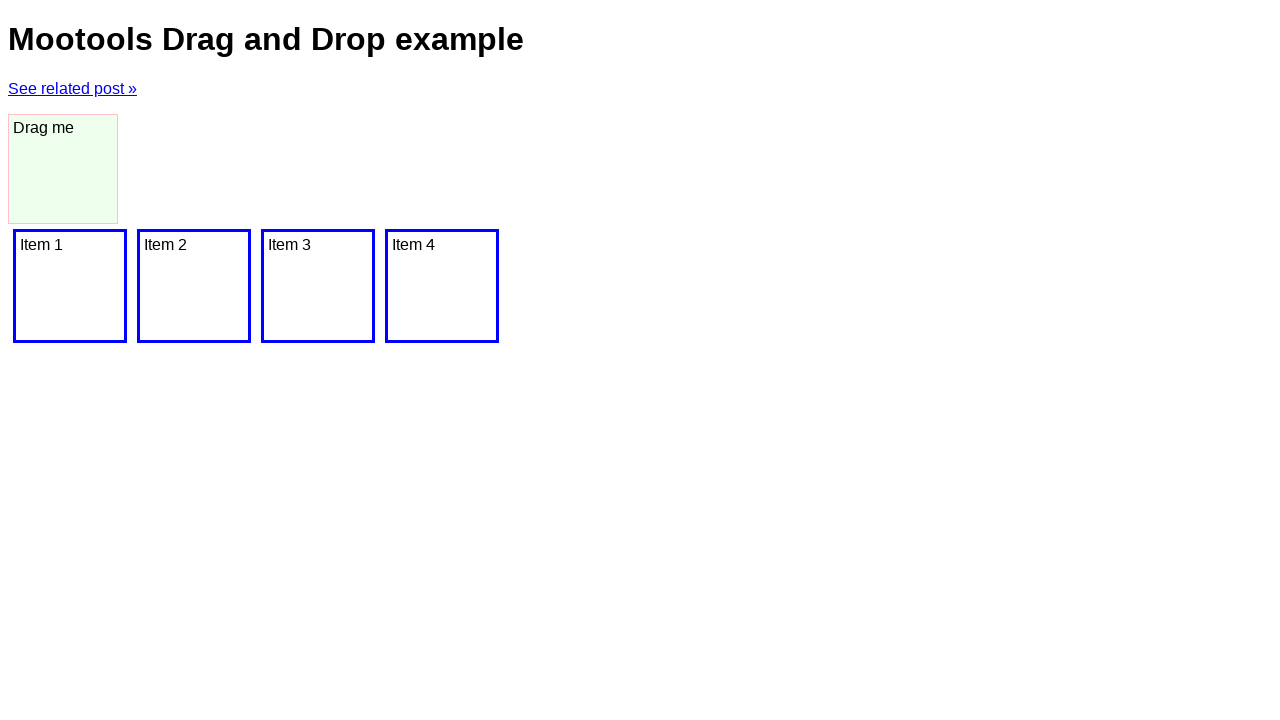

Located third target zone (div[4])
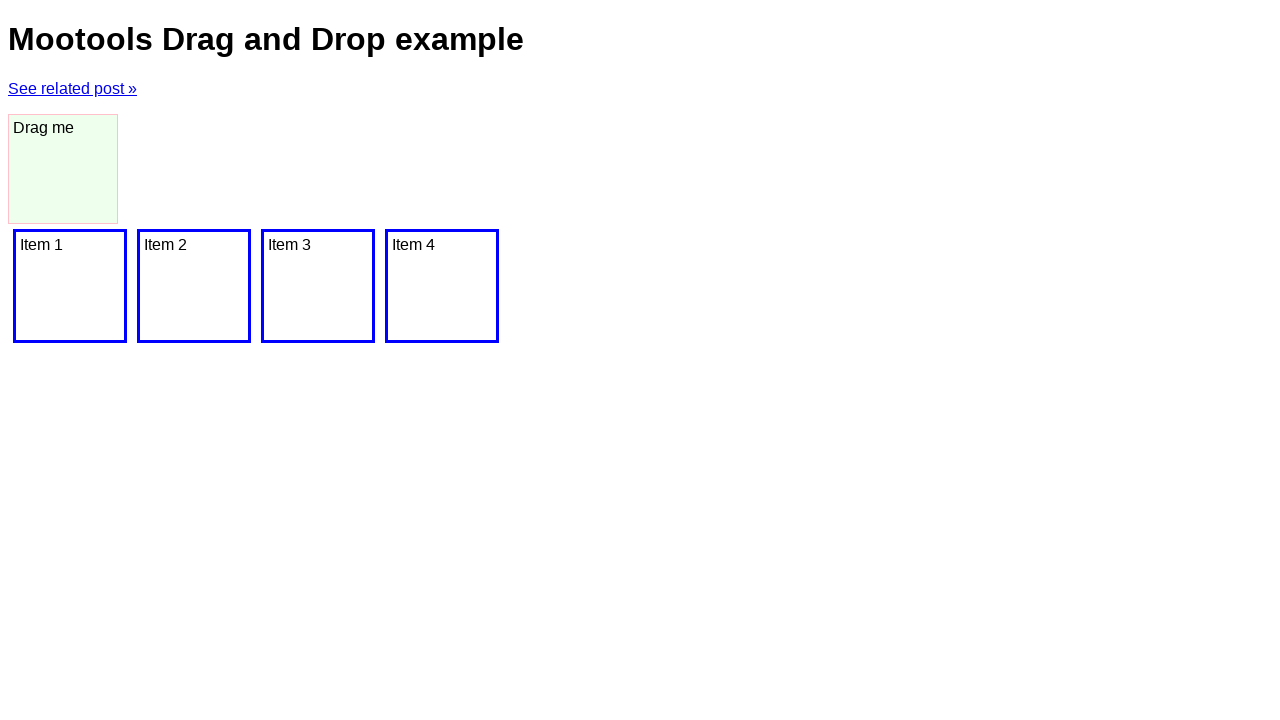

Located fourth target zone (div[5])
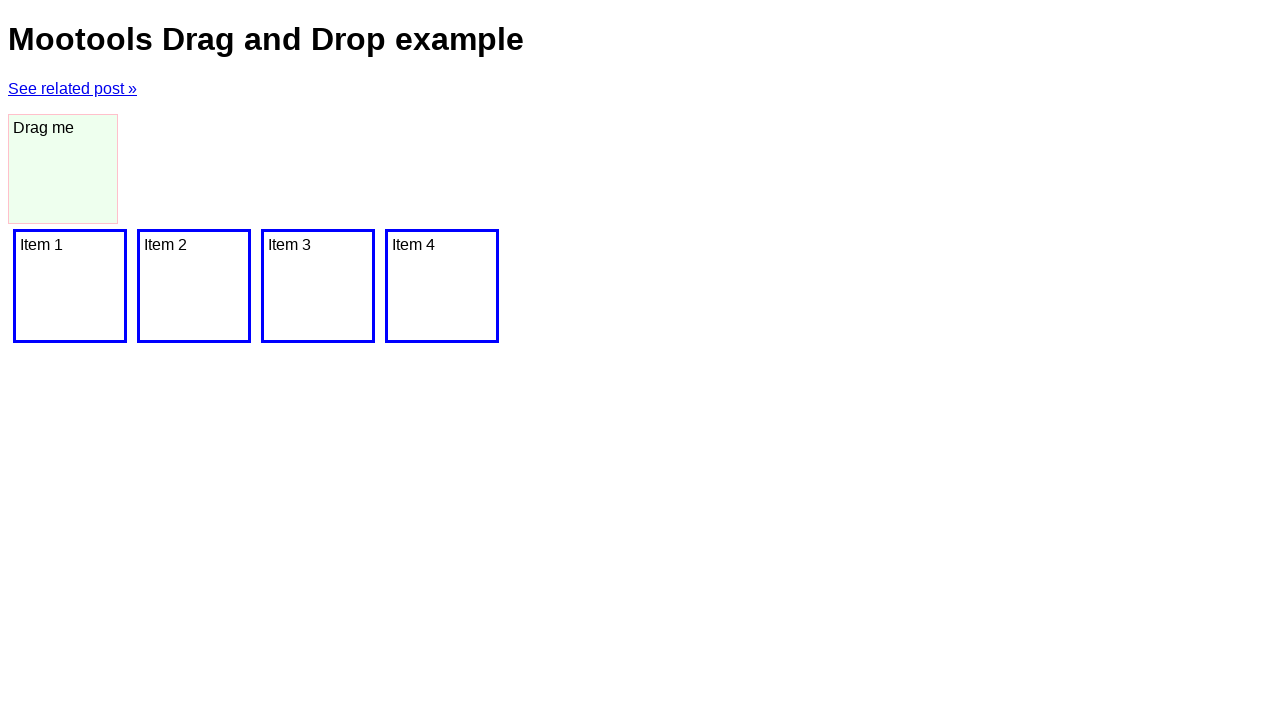

Dragged element to first target zone at (70, 286)
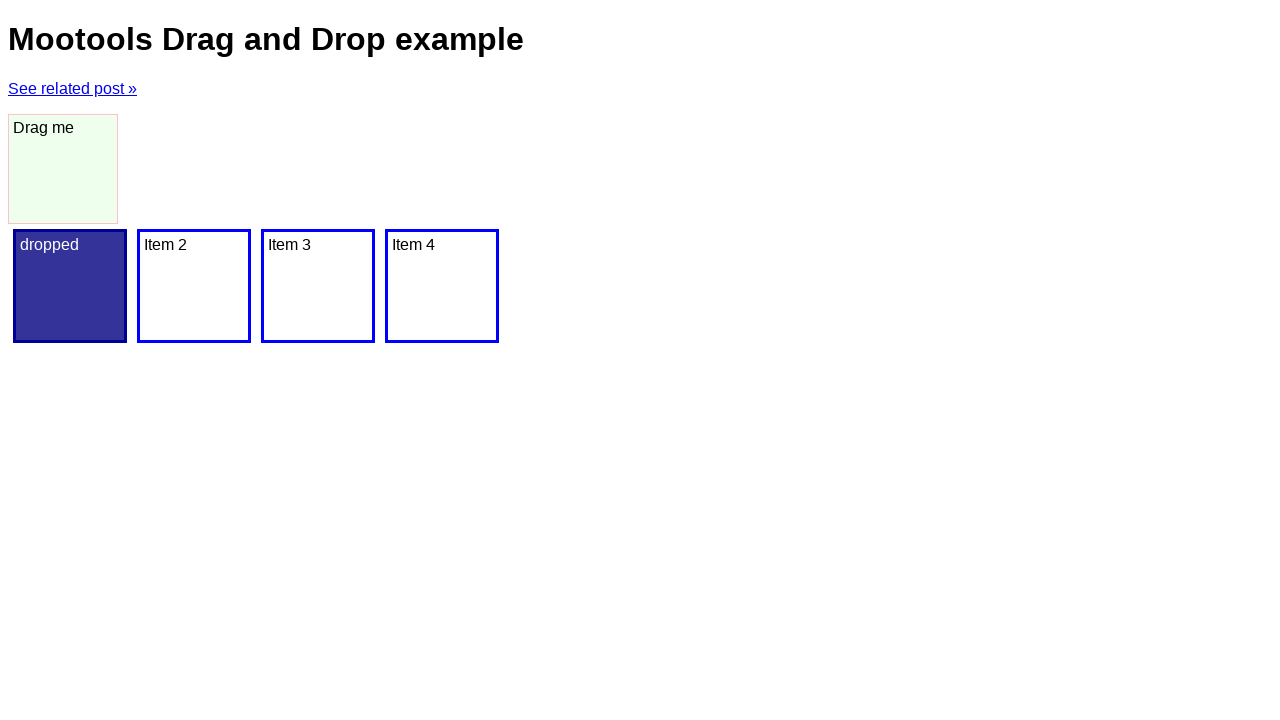

Waited 1 second after first drag
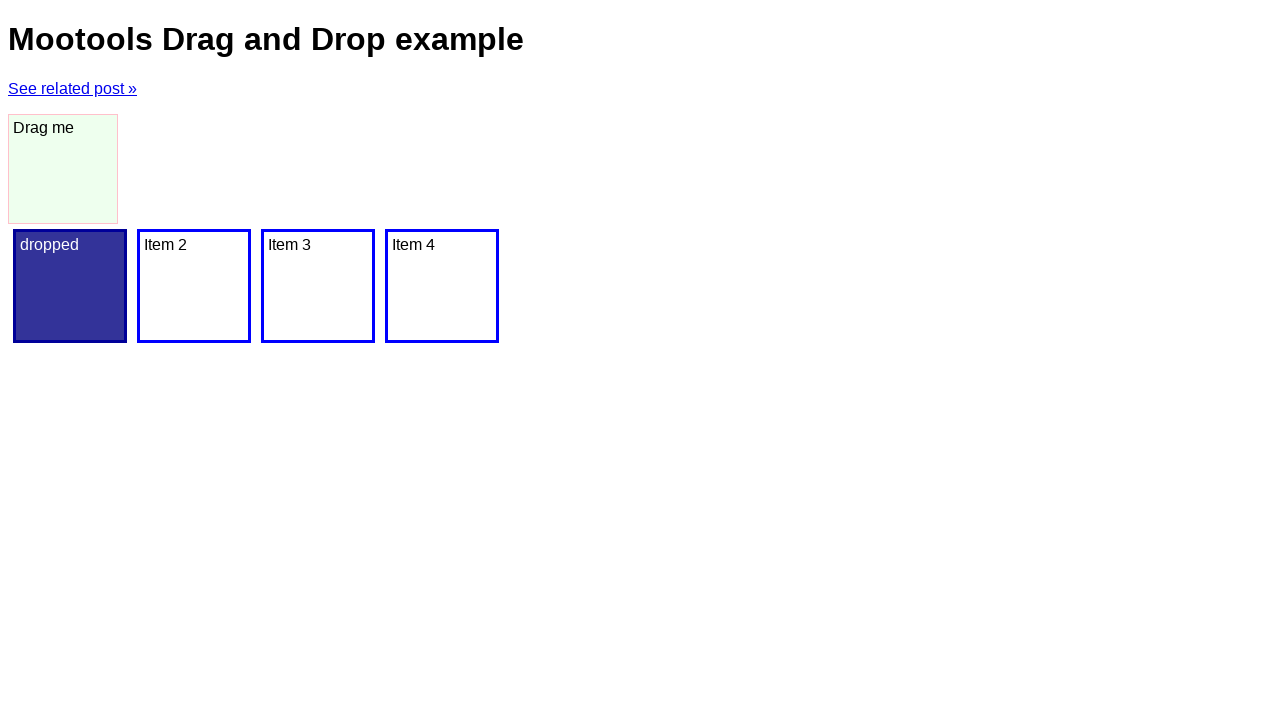

Dragged element to second target zone at (194, 286)
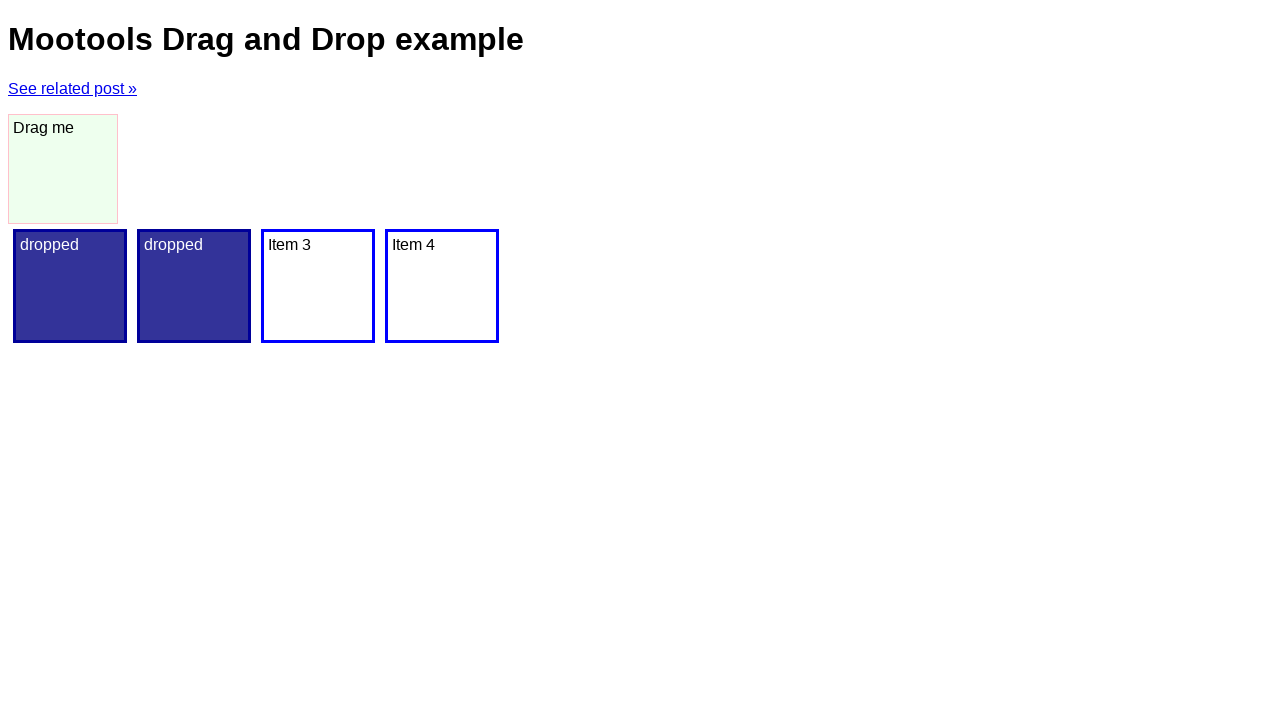

Waited 1 second after second drag
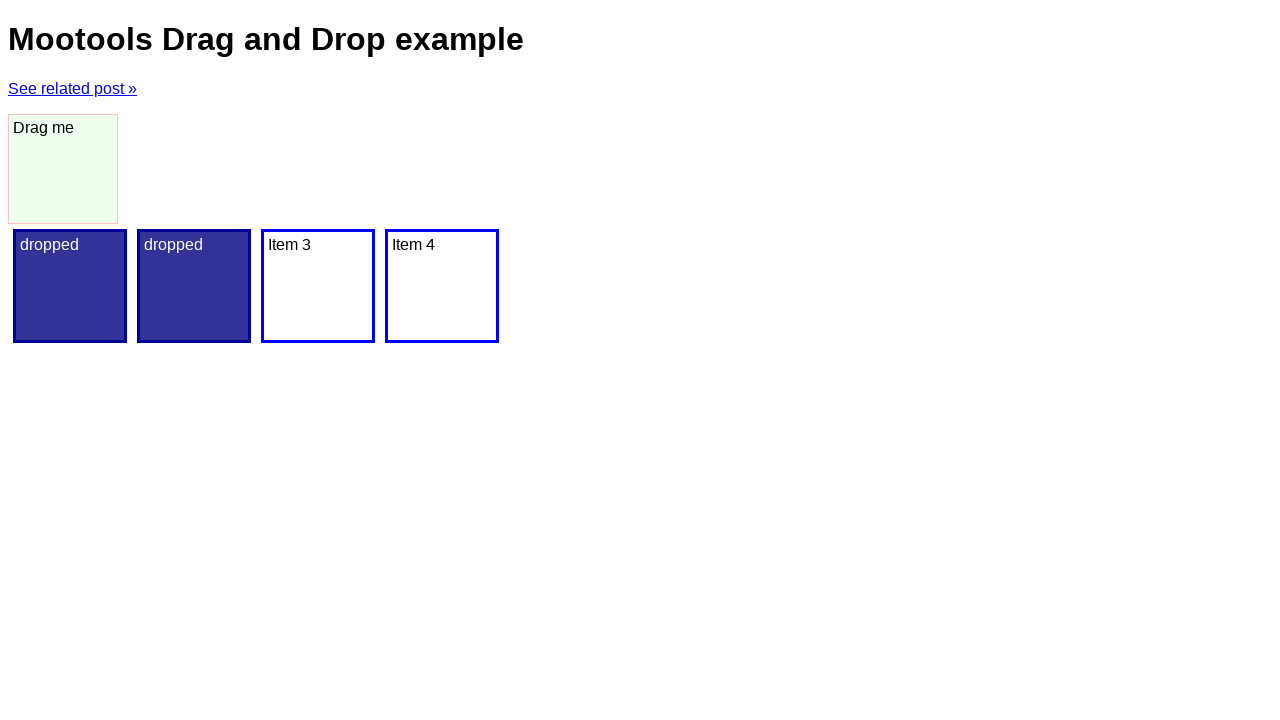

Dragged element to third target zone at (318, 286)
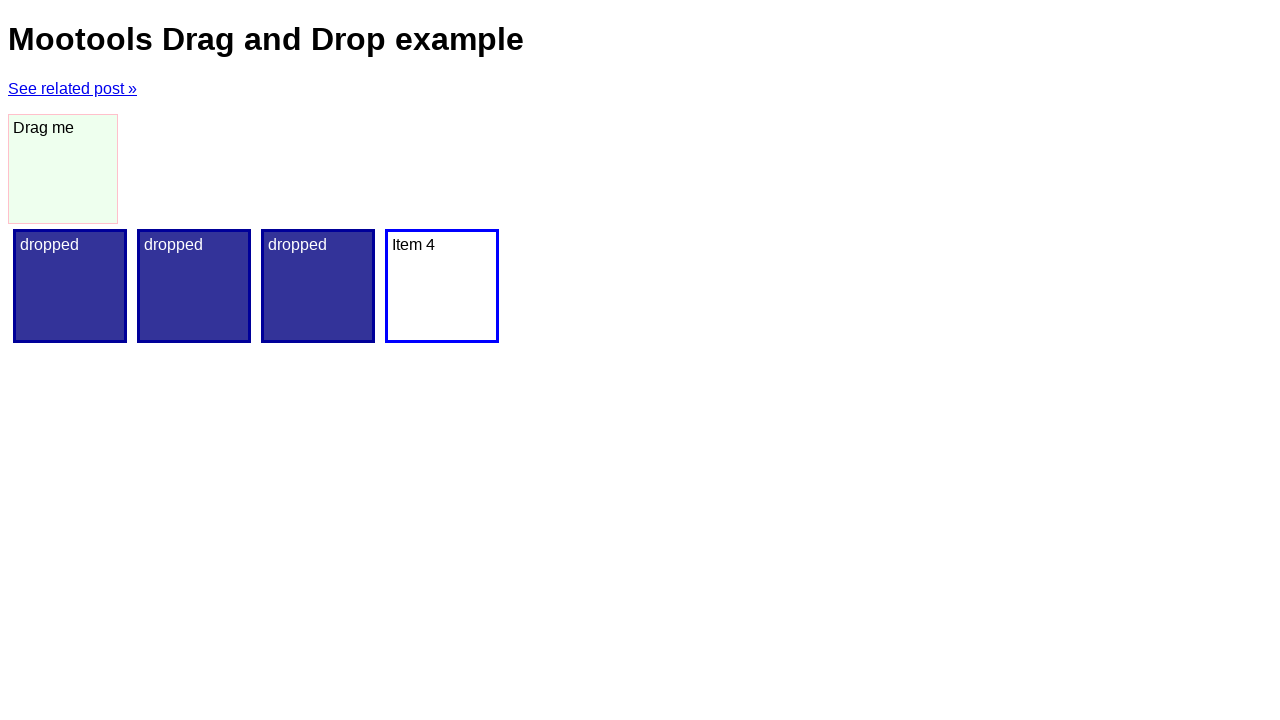

Waited 1 second after third drag
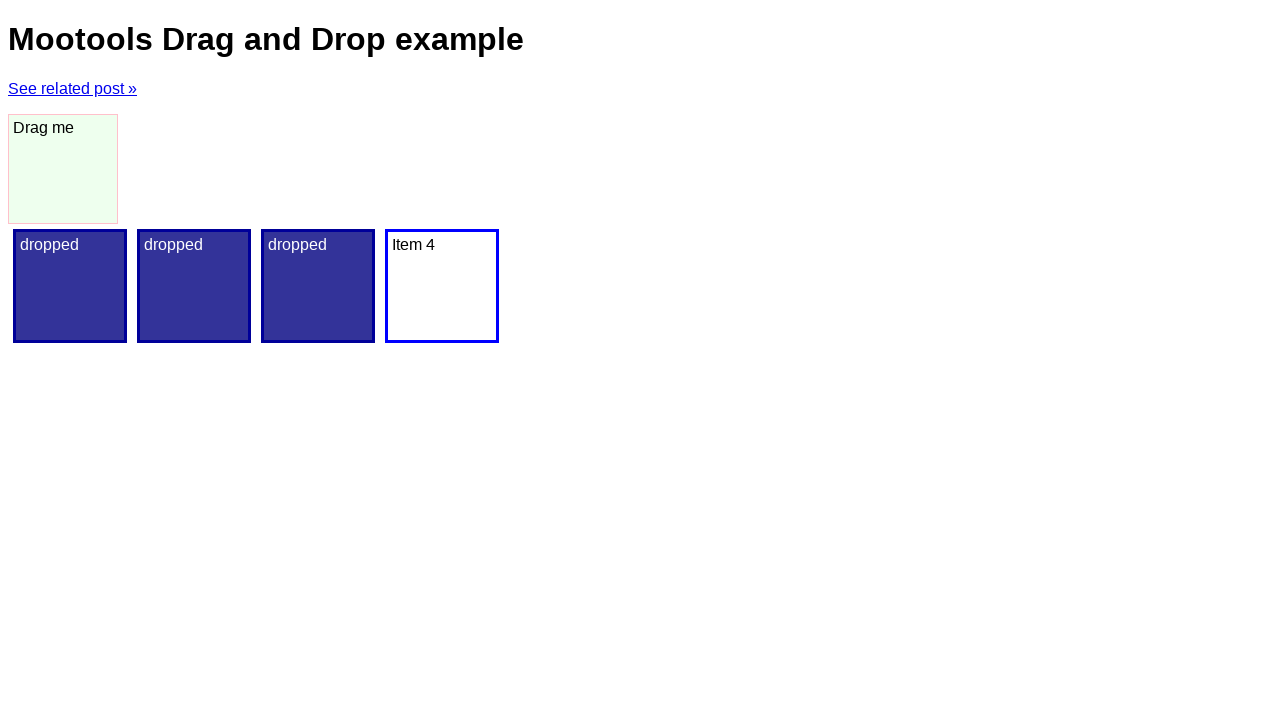

Dragged element to fourth target zone at (442, 286)
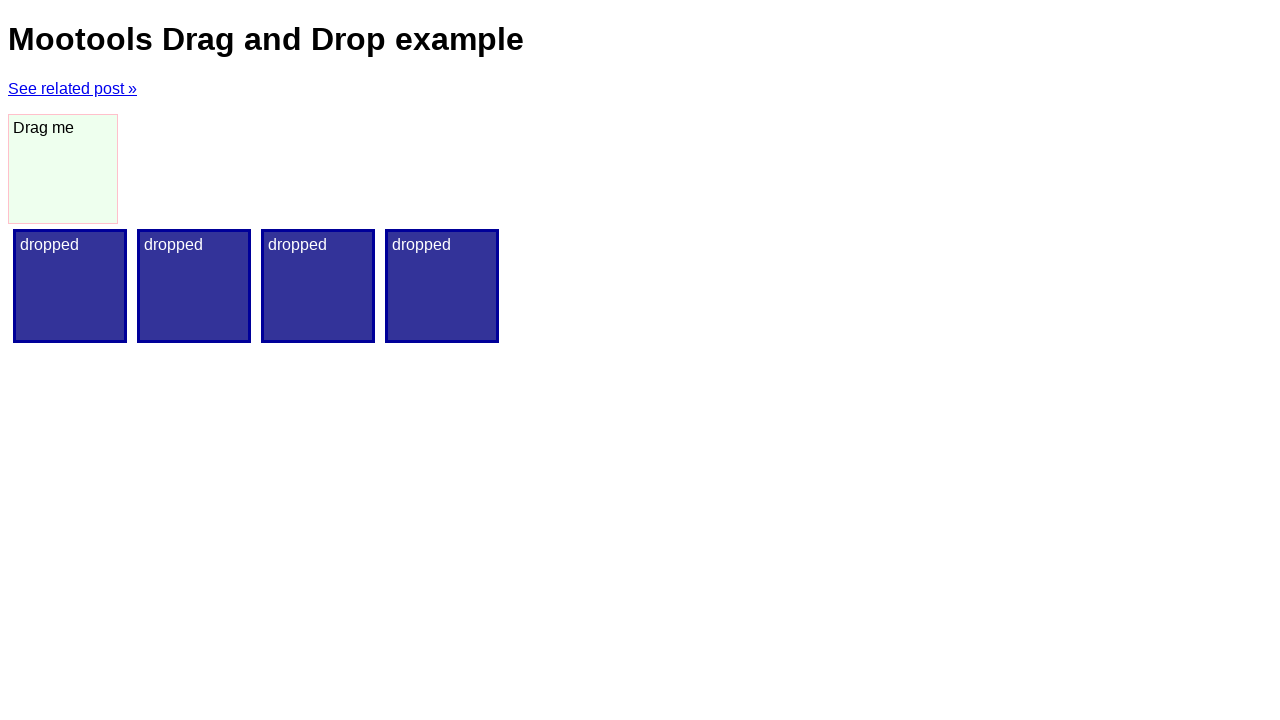

Waited 1 second after fourth drag
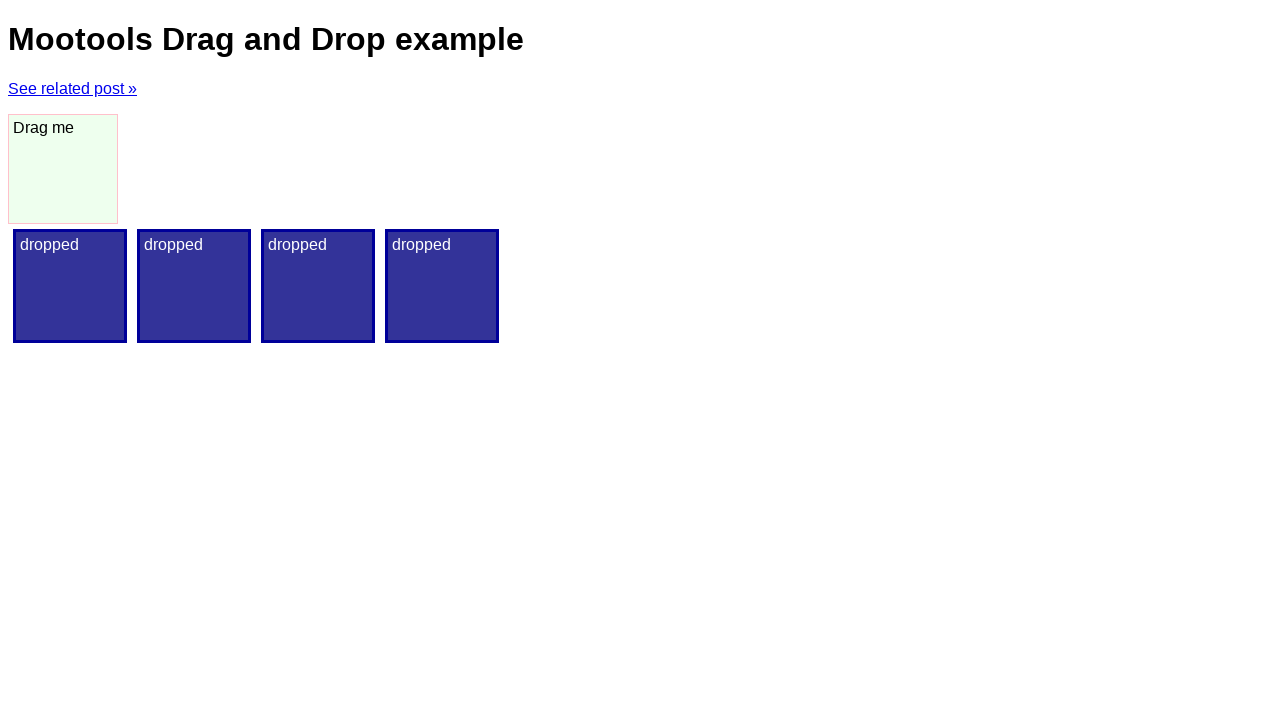

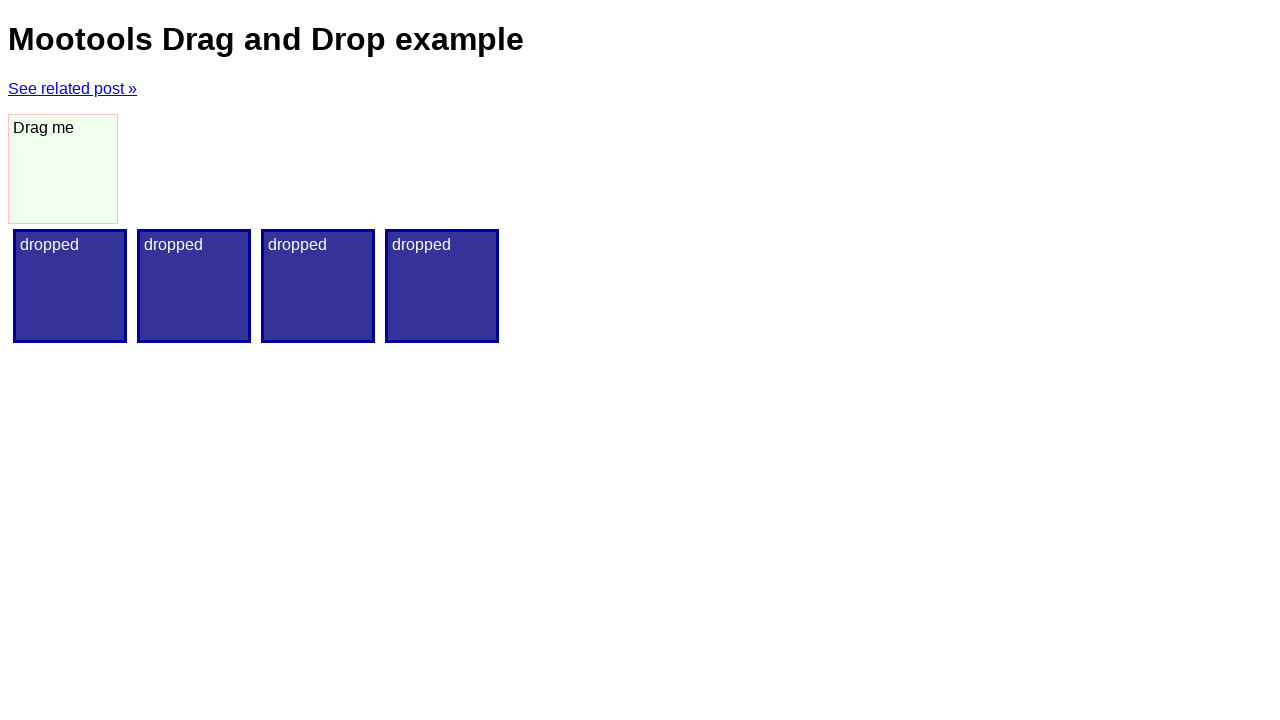